Tests sorting data table with attributes in ascending order by clicking on the dues column header and verifying the values are sorted

Starting URL: http://the-internet.herokuapp.com/tables

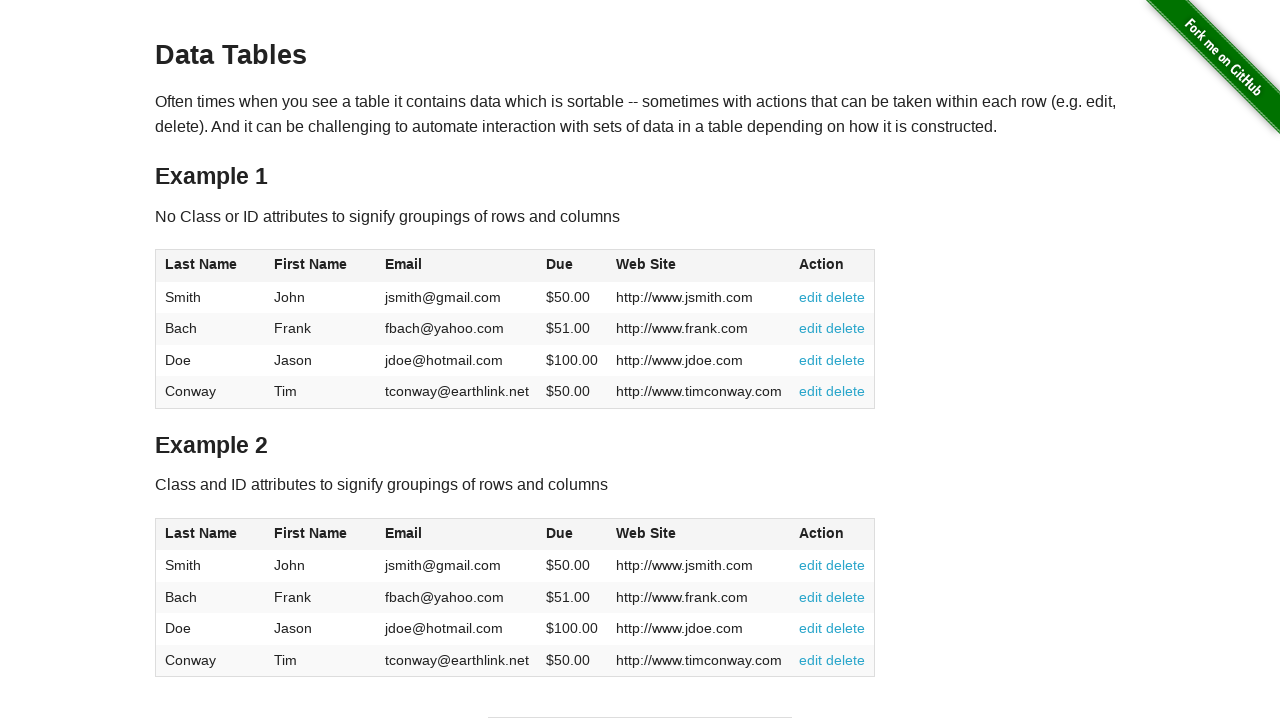

Clicked on the dues column header to sort at (560, 533) on #table2 thead .dues
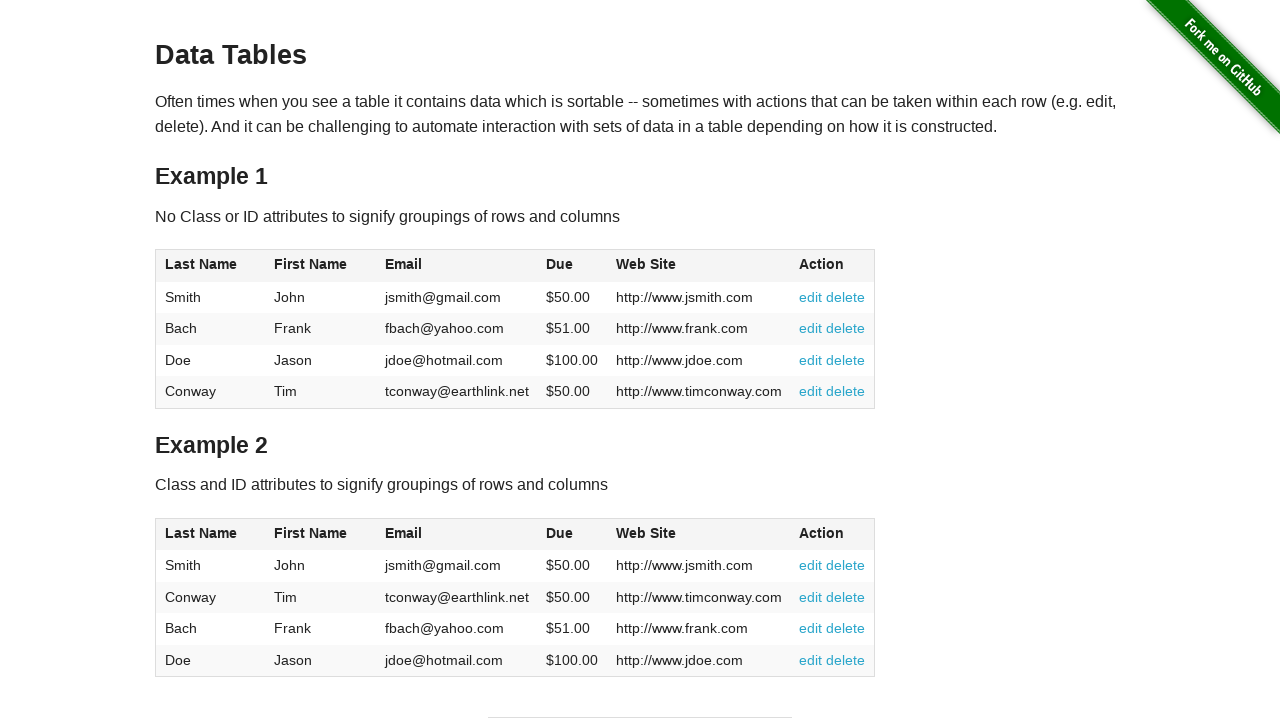

Table sorted and dues column loaded
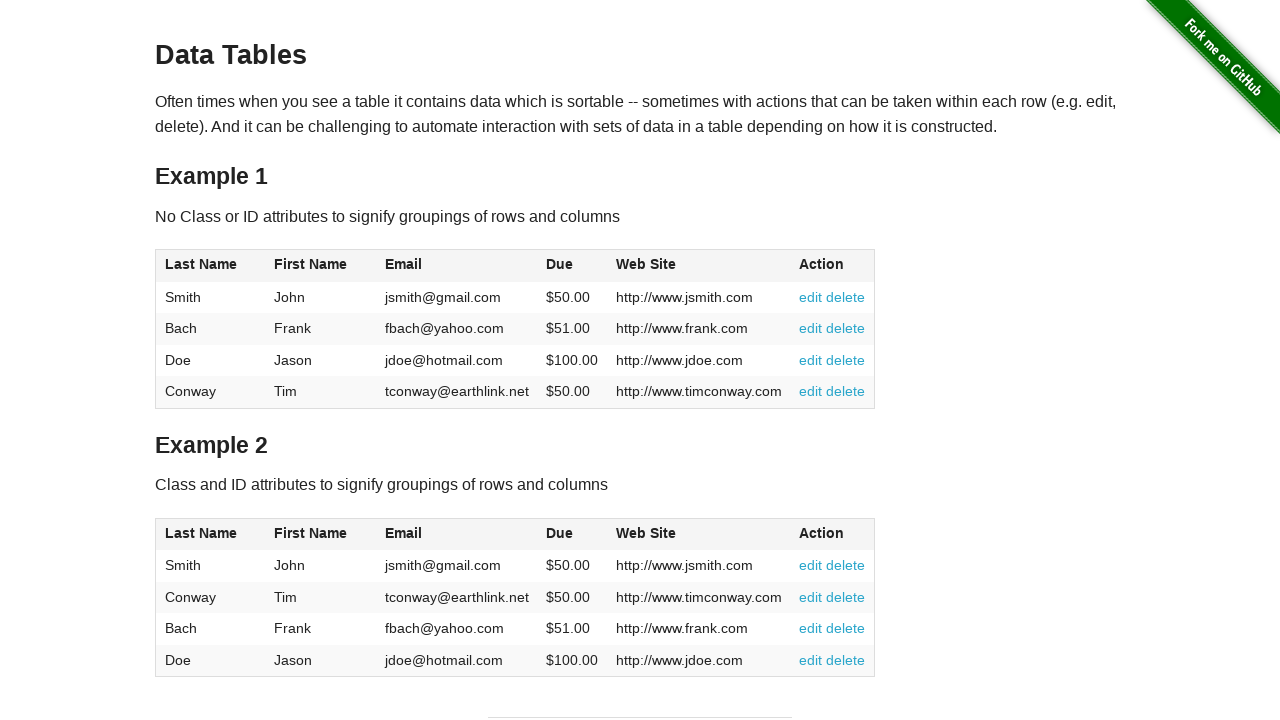

Retrieved all dues values from table
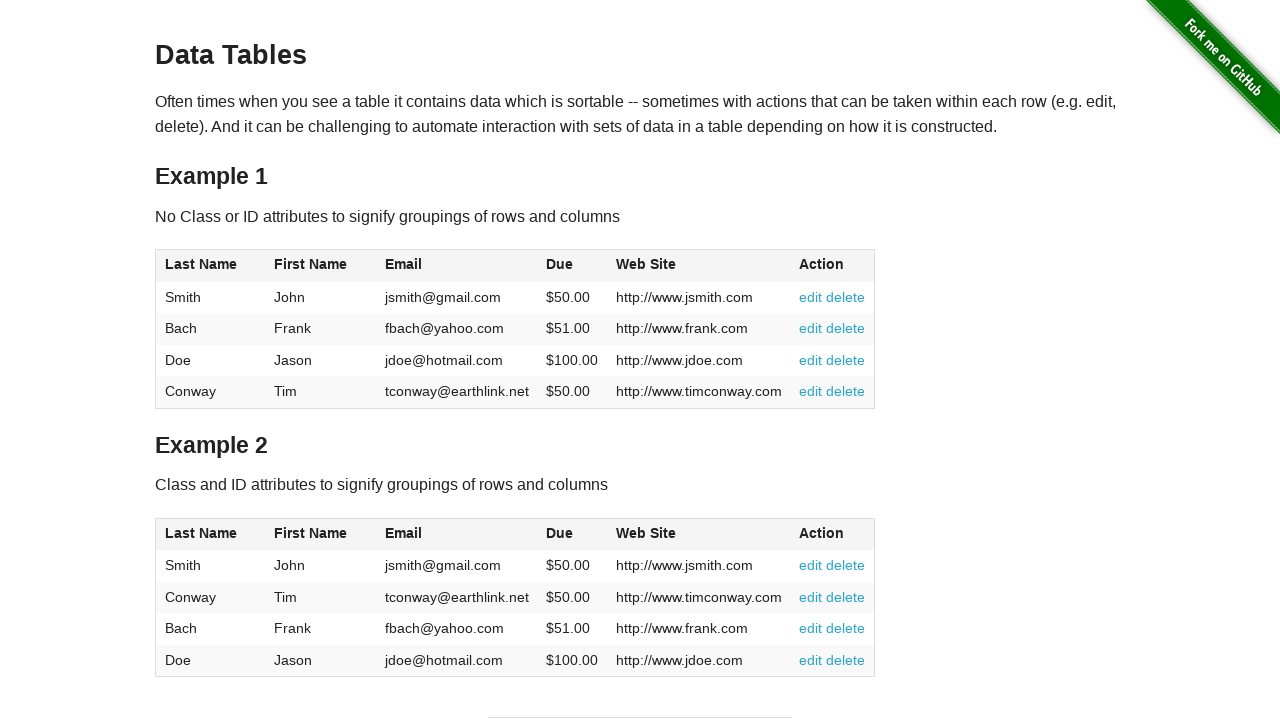

Extracted and converted dues values to floats
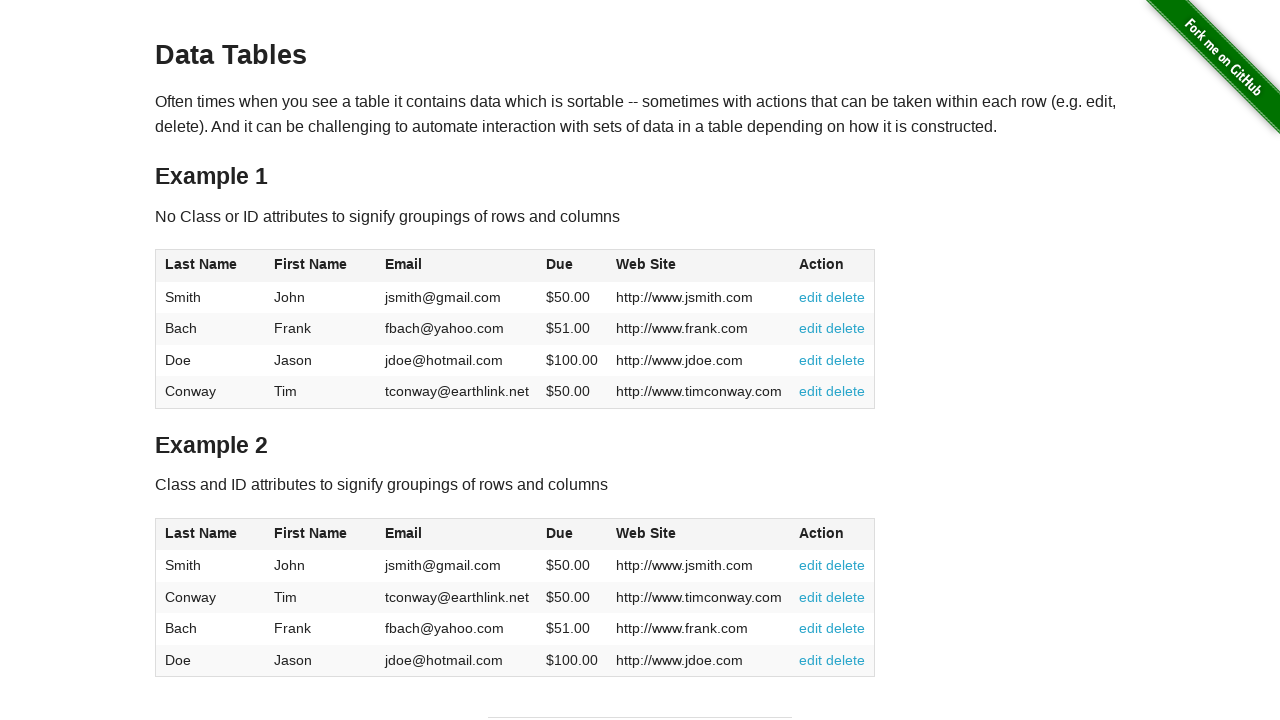

Verified dues values are sorted in ascending order
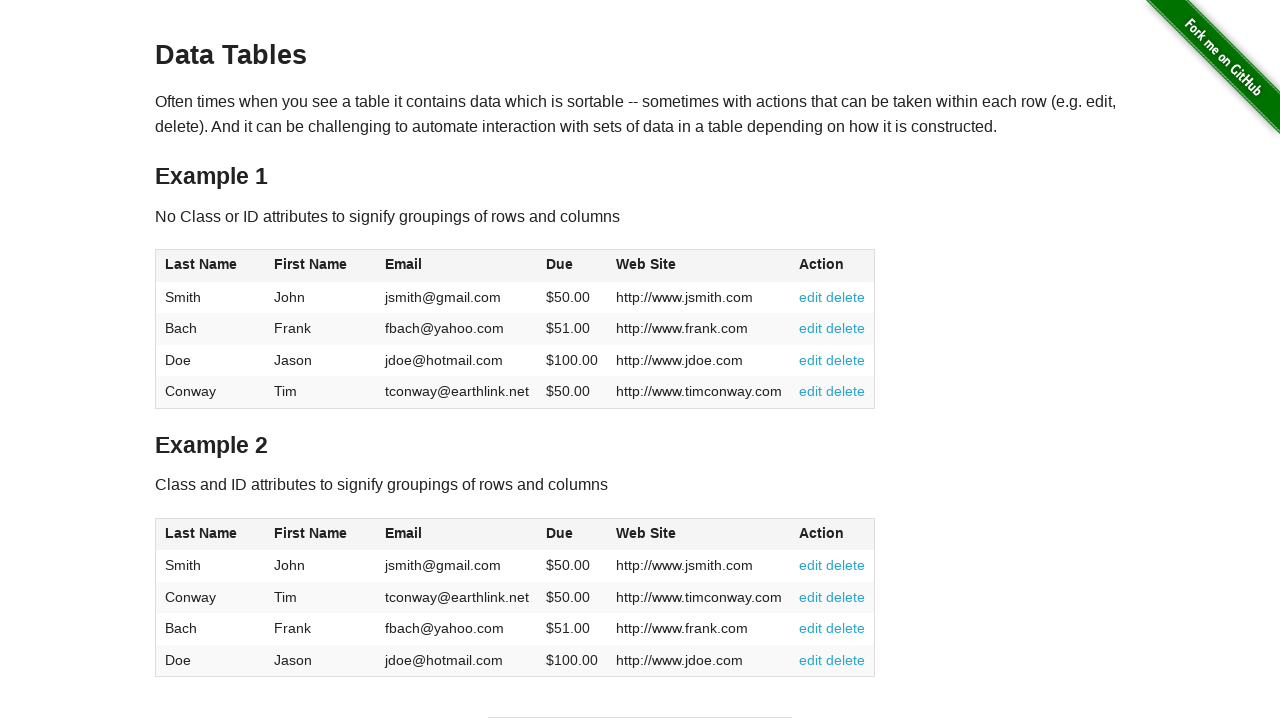

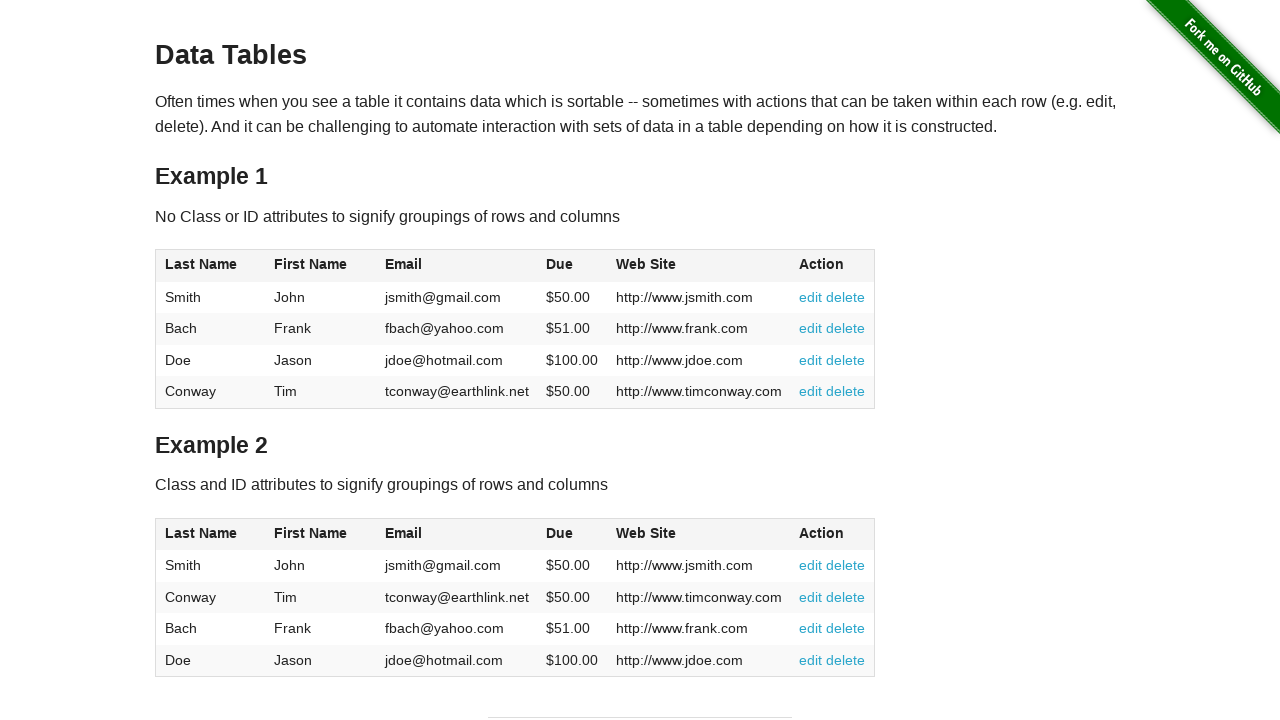